Tests window handling functionality by clicking a link that opens a new window, verifying content in both windows, and switching between them.

Starting URL: https://the-internet.herokuapp.com/windows

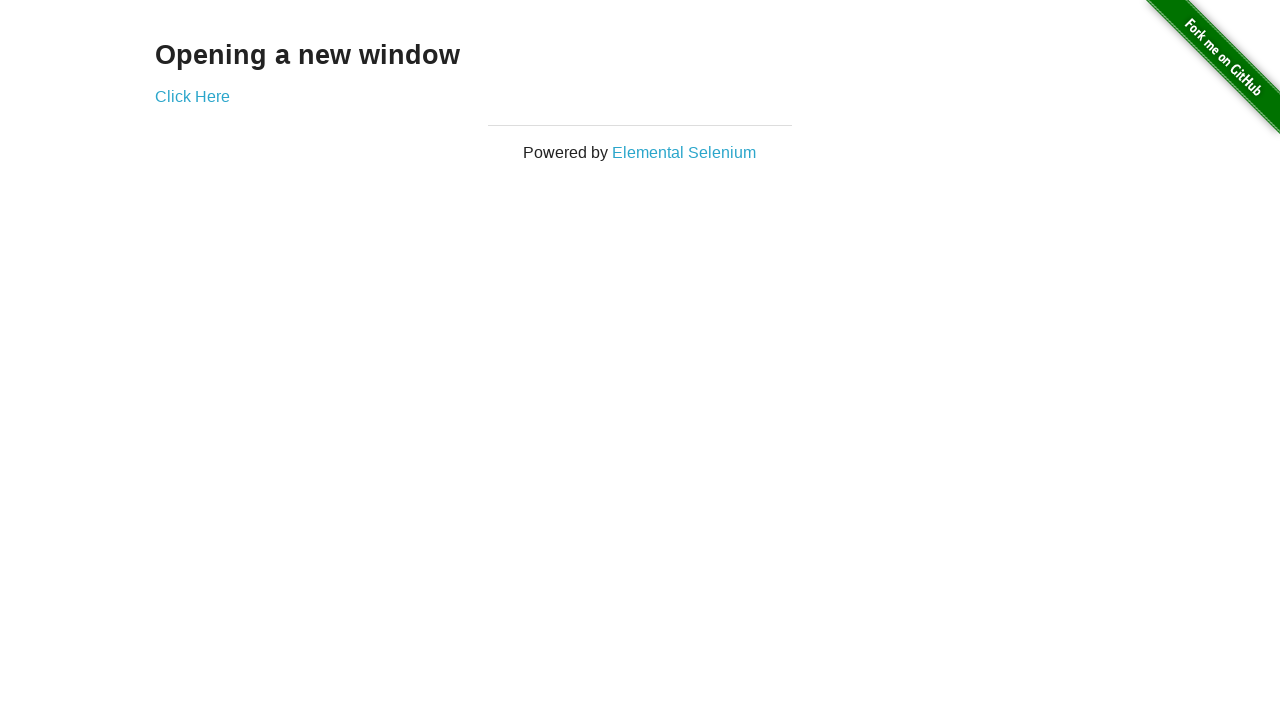

Waited for h3 element in example div to load
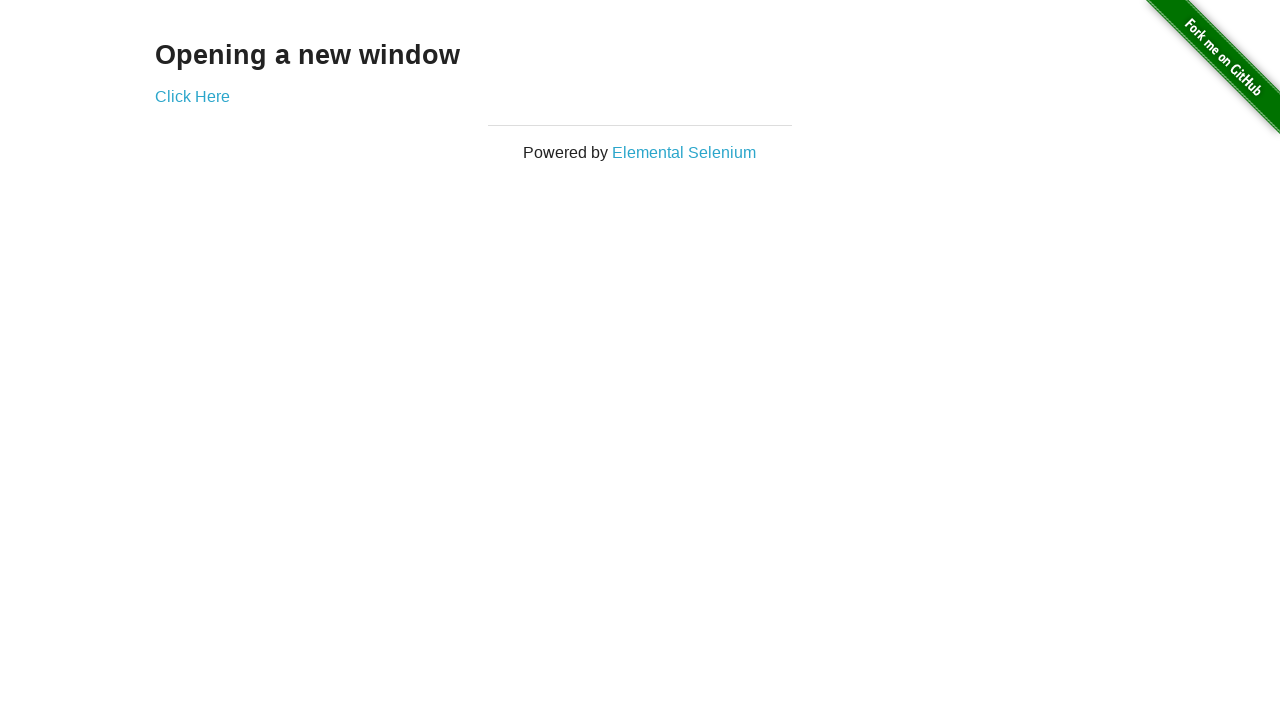

Verified h3 text content displays 'Opening a new window'
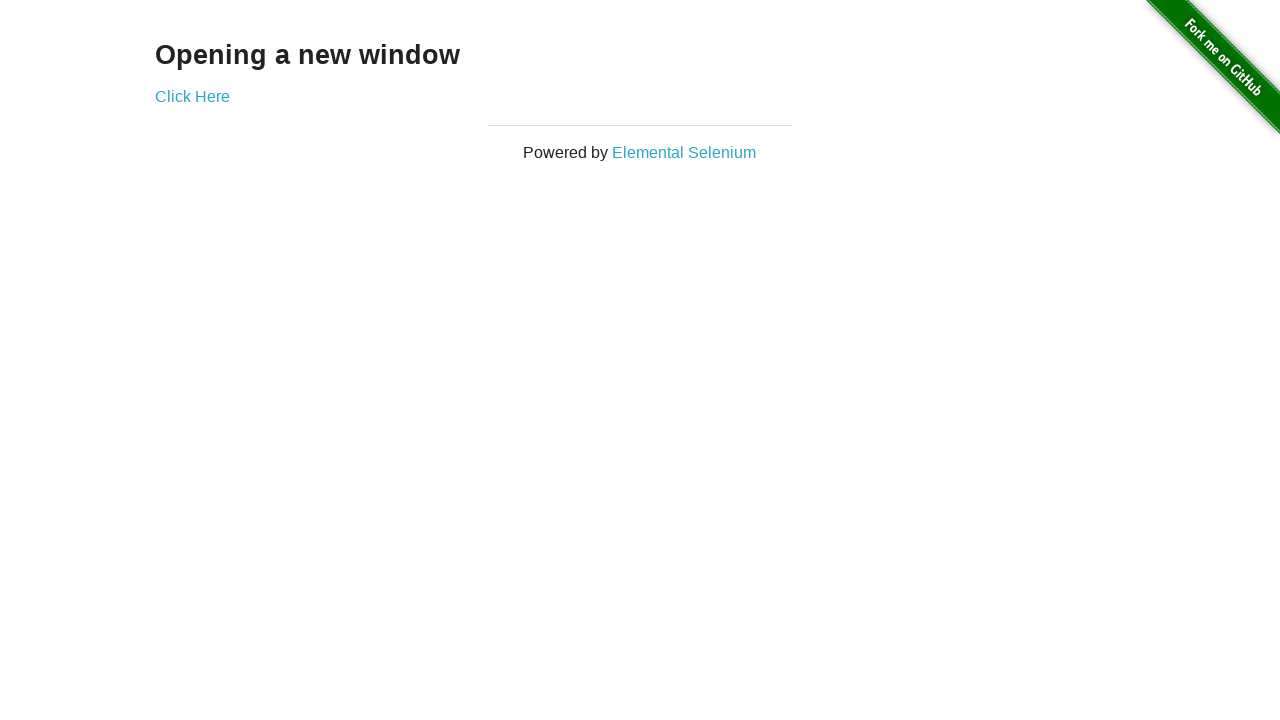

Verified page title is 'The Internet'
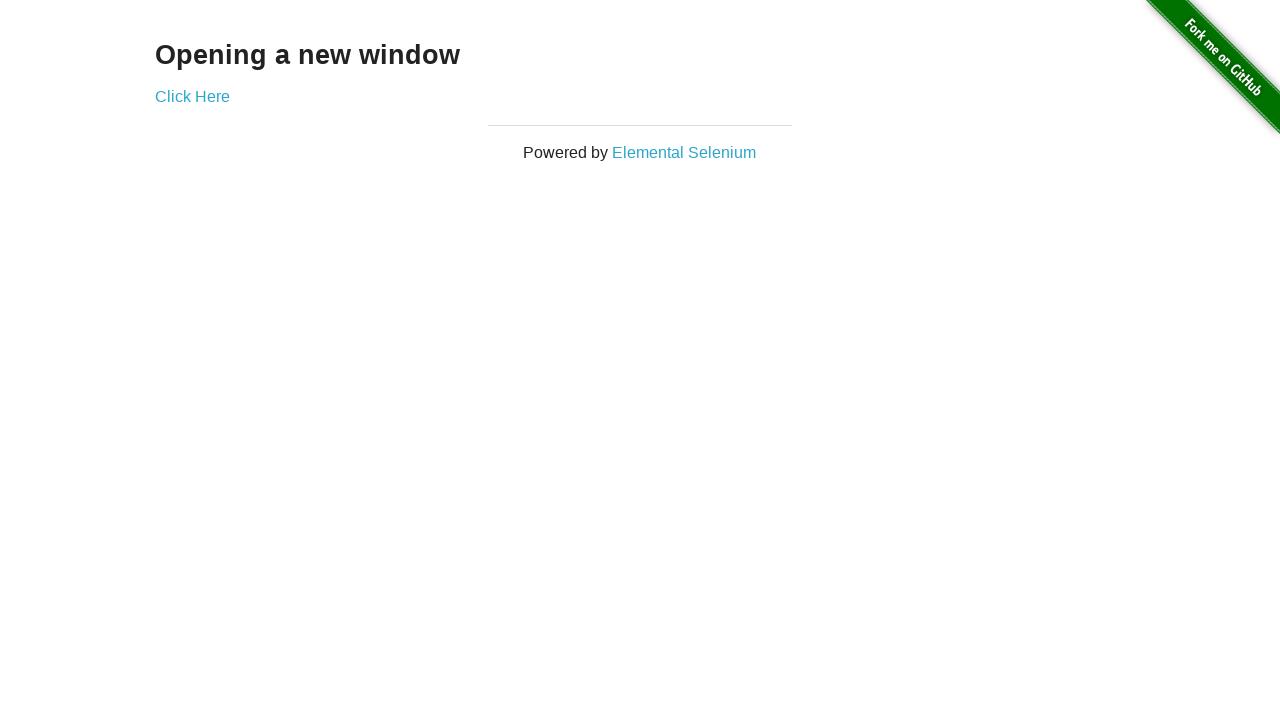

Clicked 'Click Here' link to open new window at (192, 96) on text=Click Here
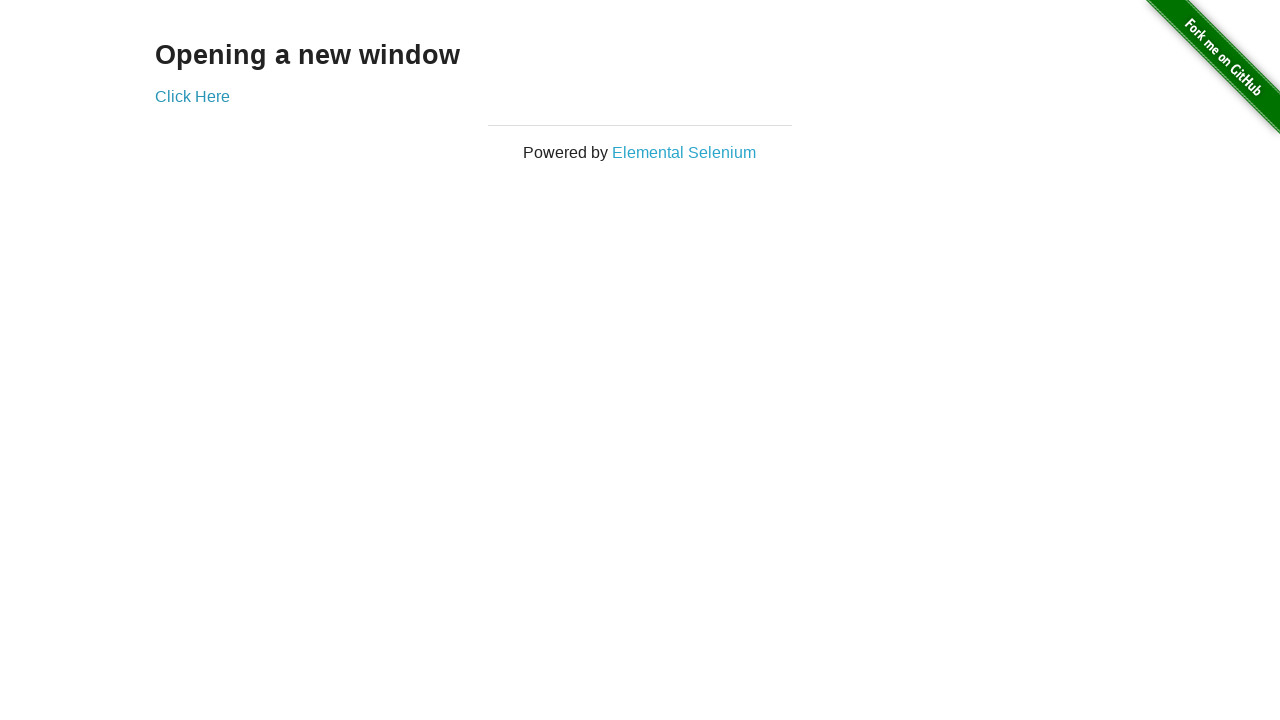

New window opened and page load state reached
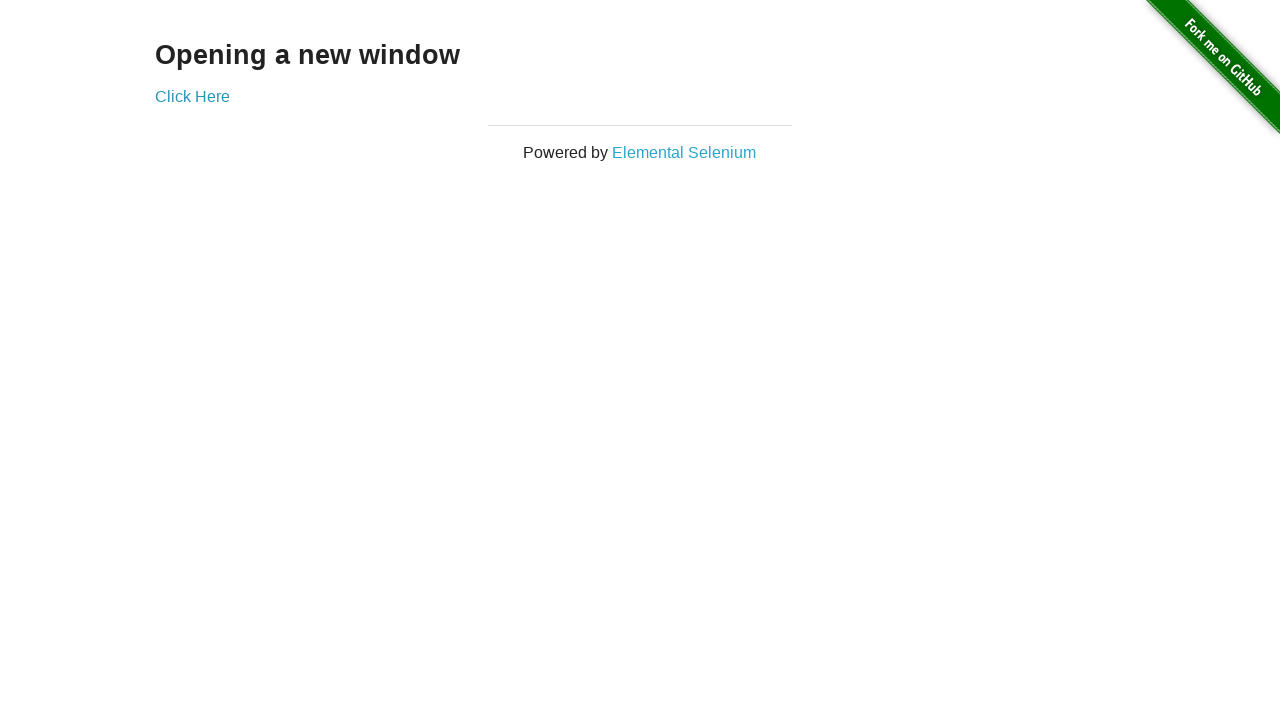

Verified new window title is 'New Window'
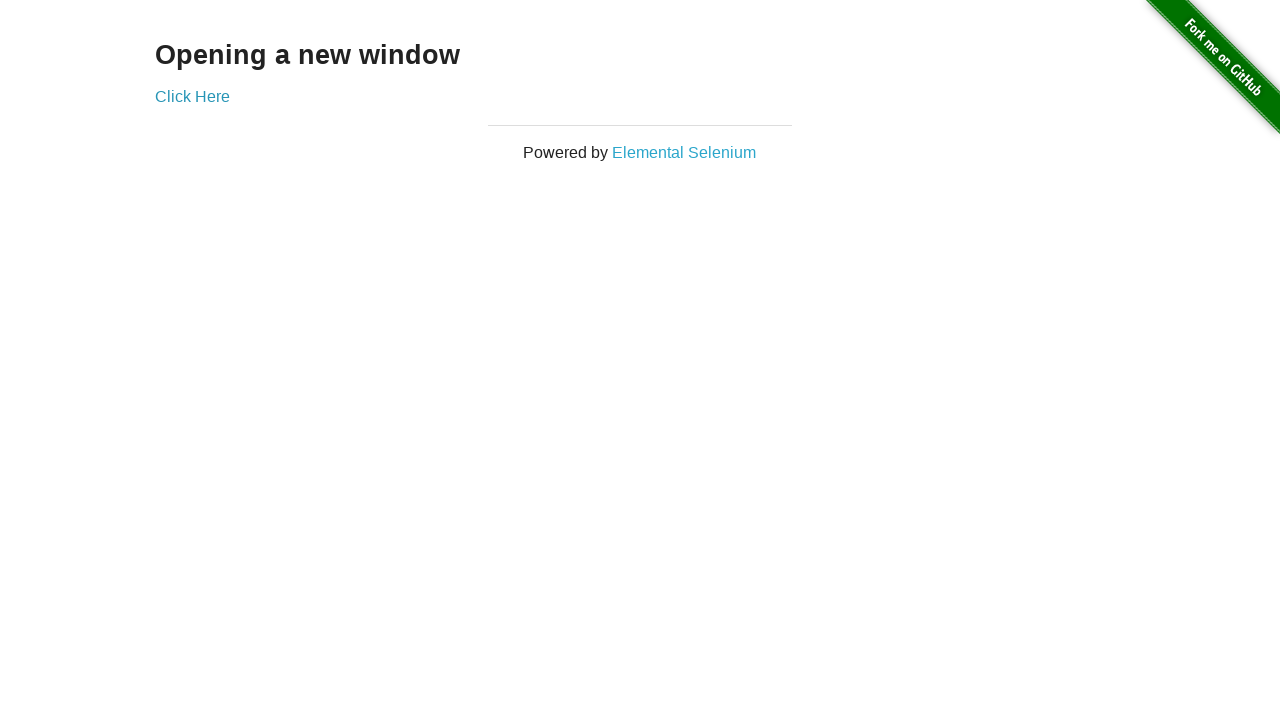

Verified h3 text in new window displays 'New Window'
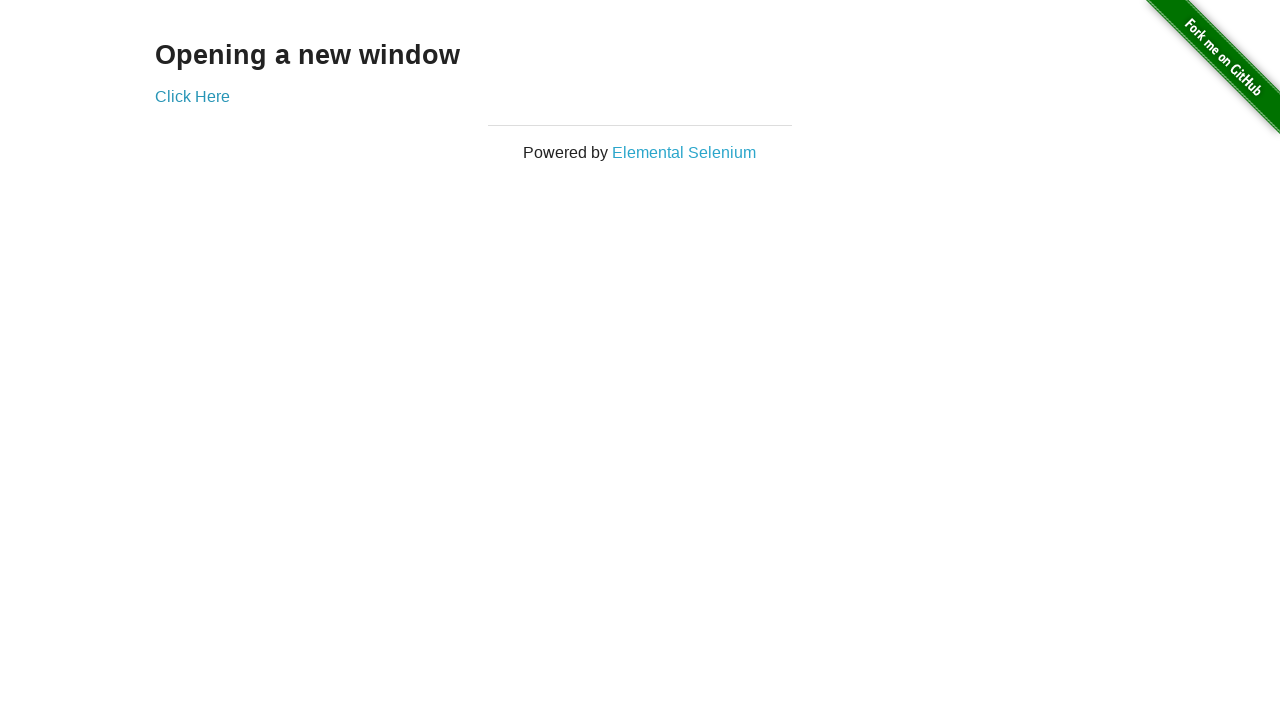

Switched to original window
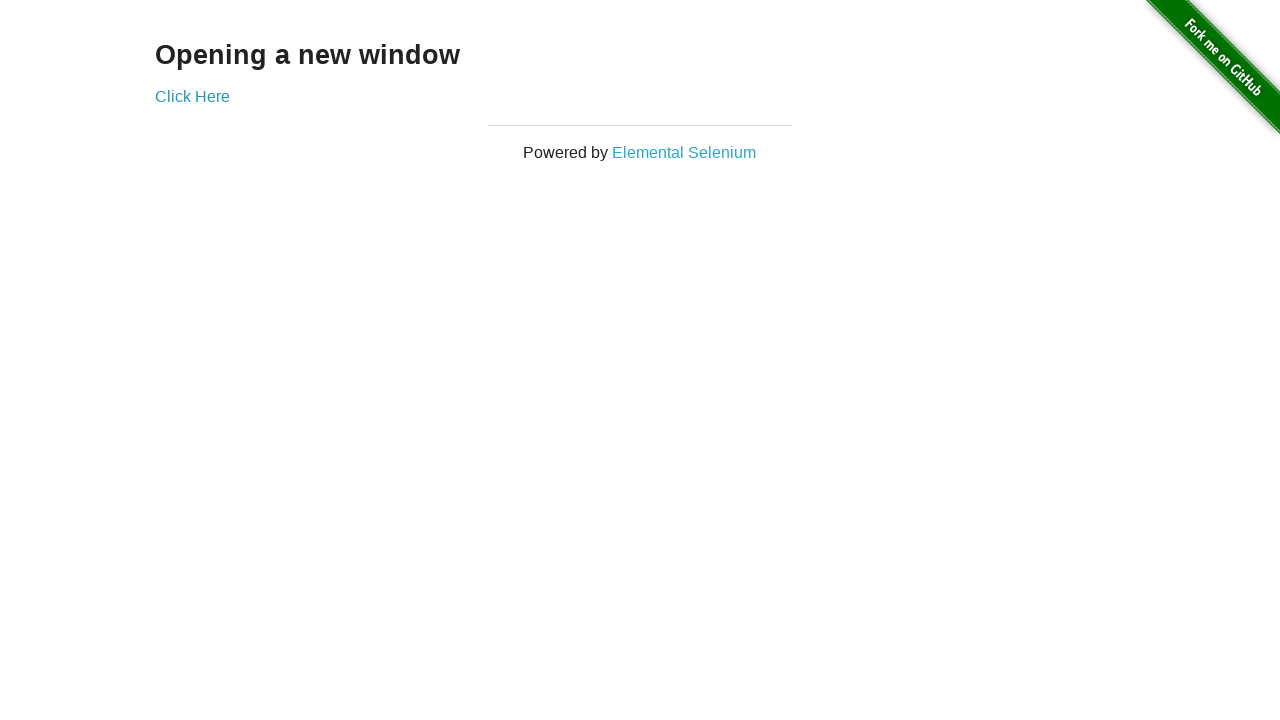

Verified original window title is 'The Internet'
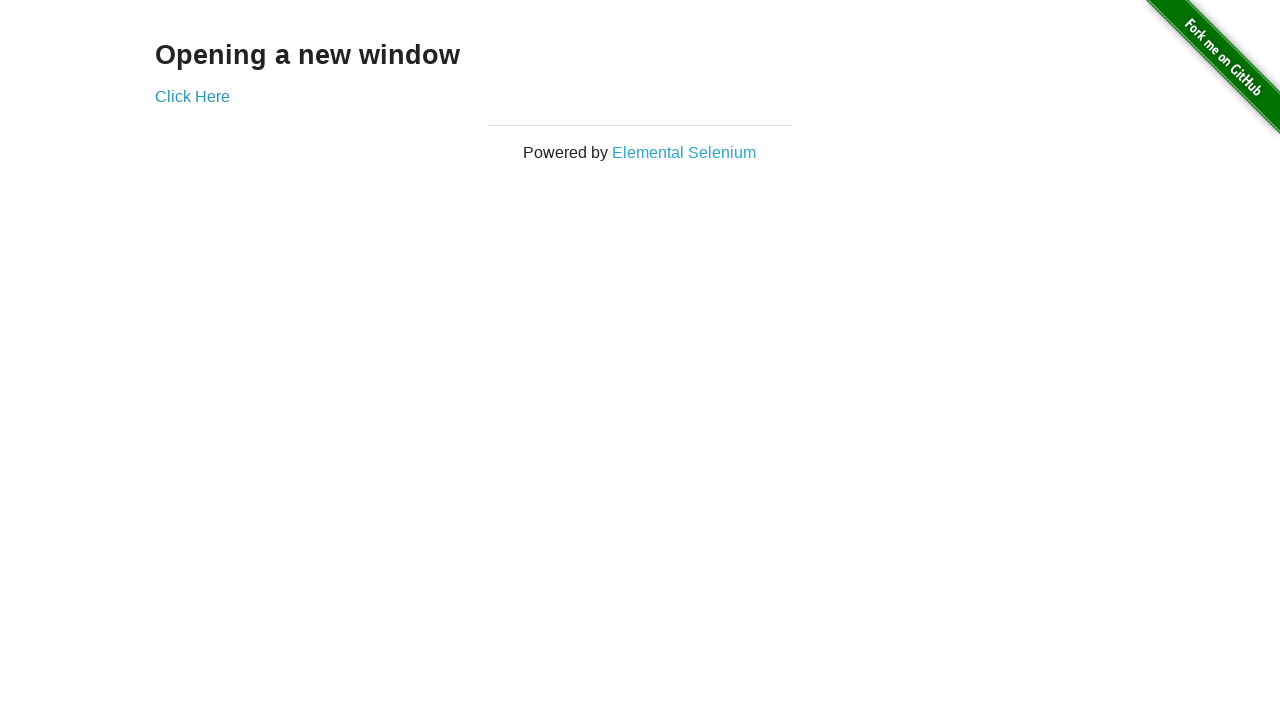

Switched to new window
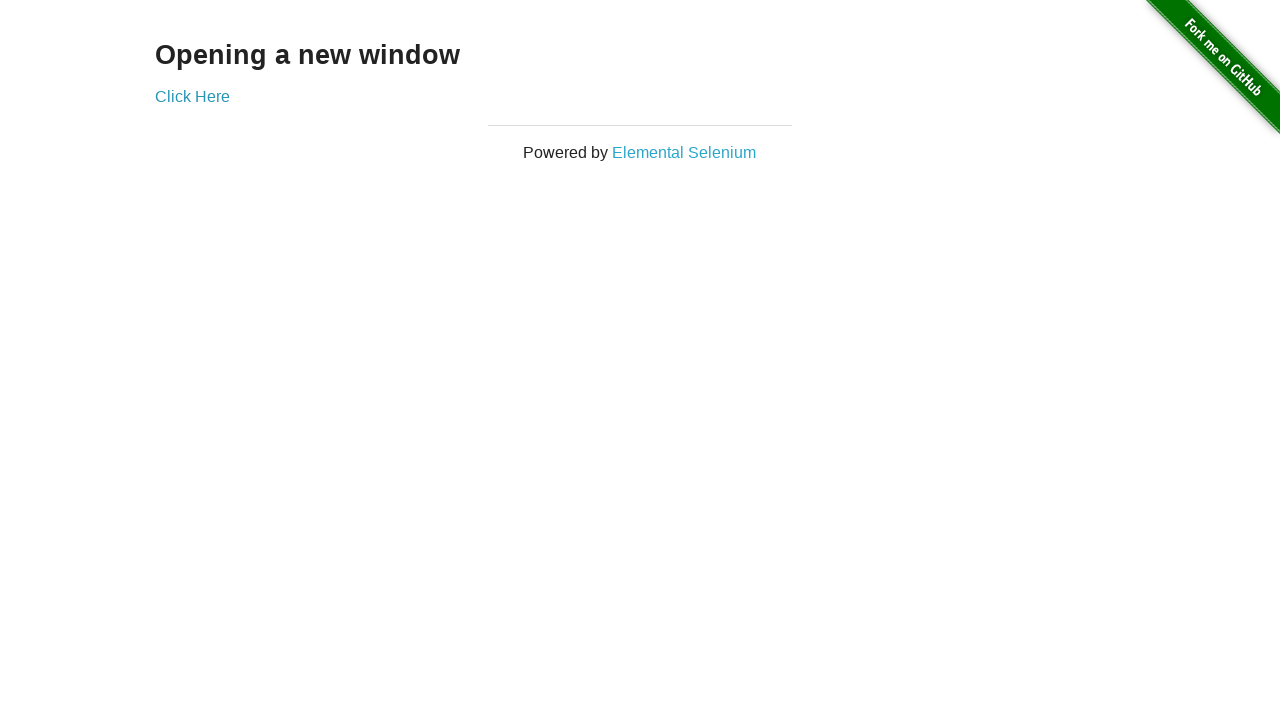

Switched back to original window
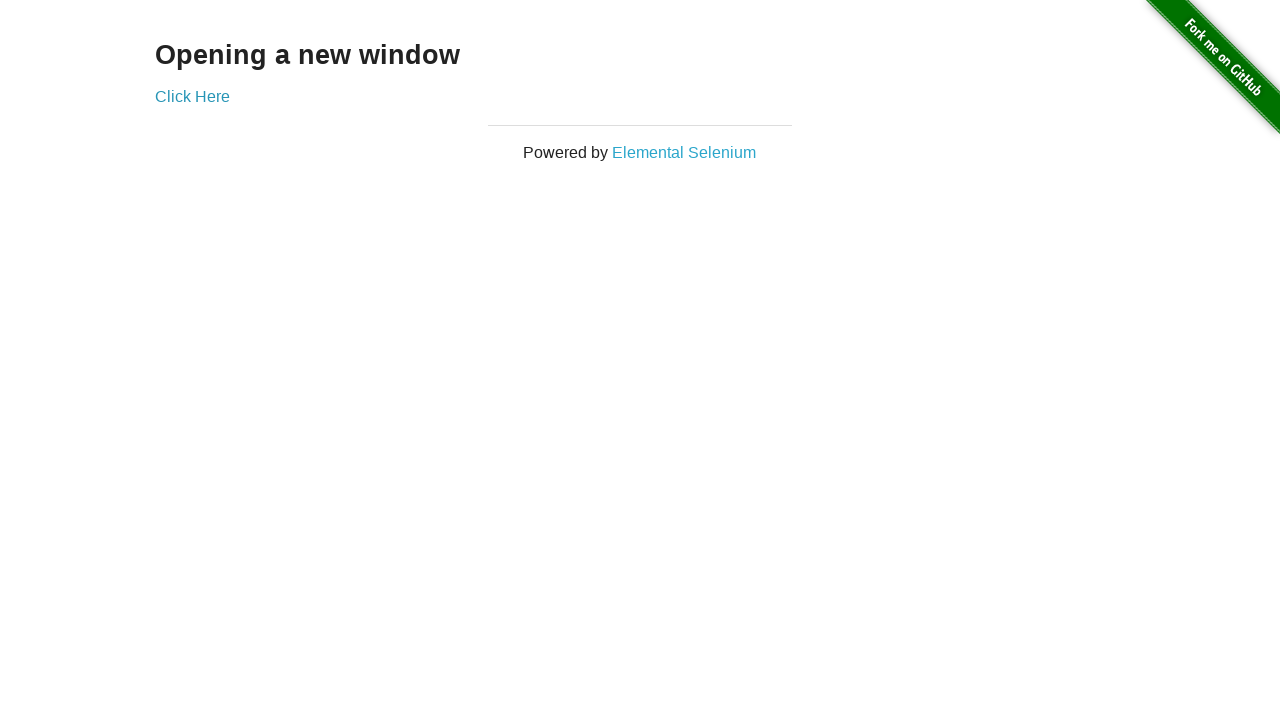

Switched to new window again
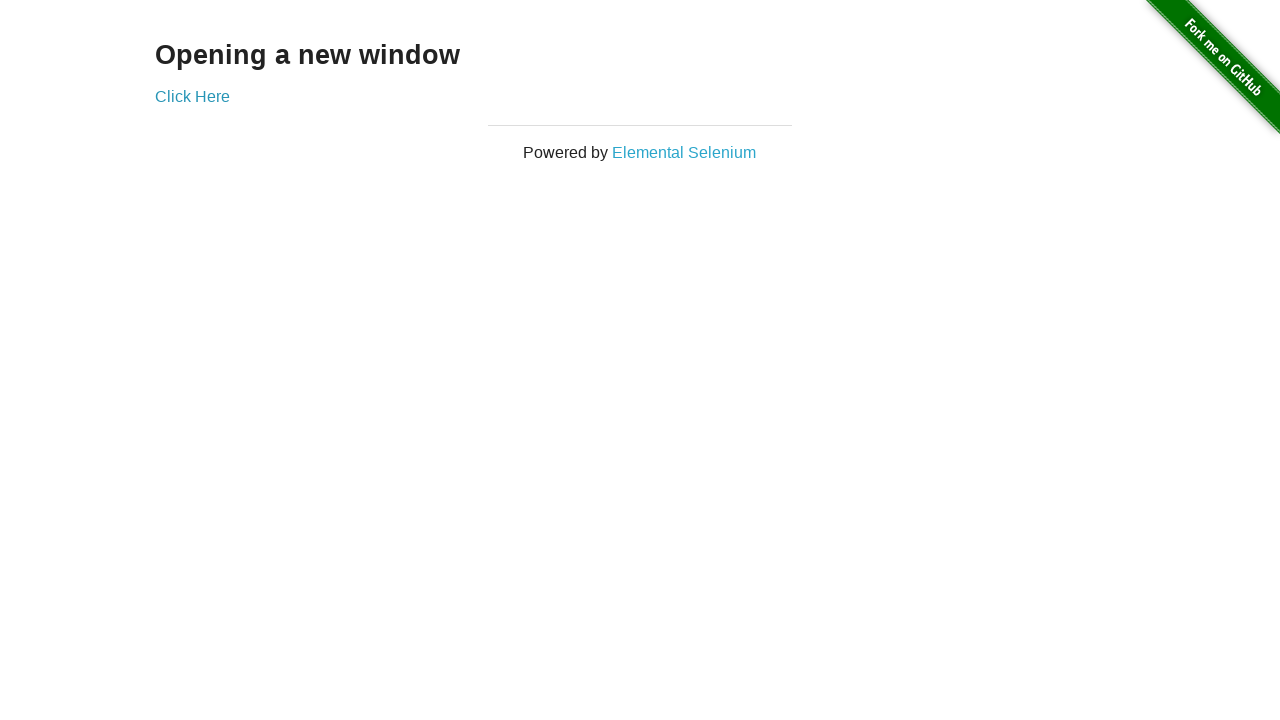

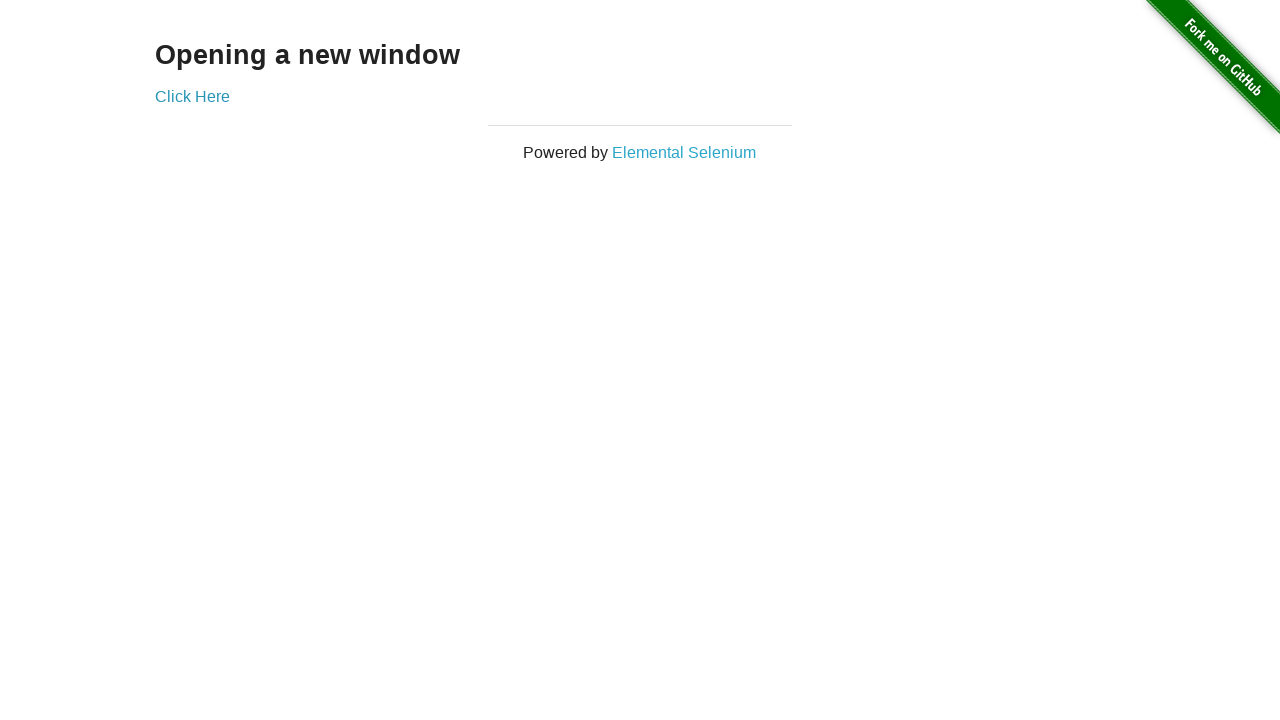